Verifies that the WebdriverIO page has the correct title

Starting URL: https://v5.webdriver.io

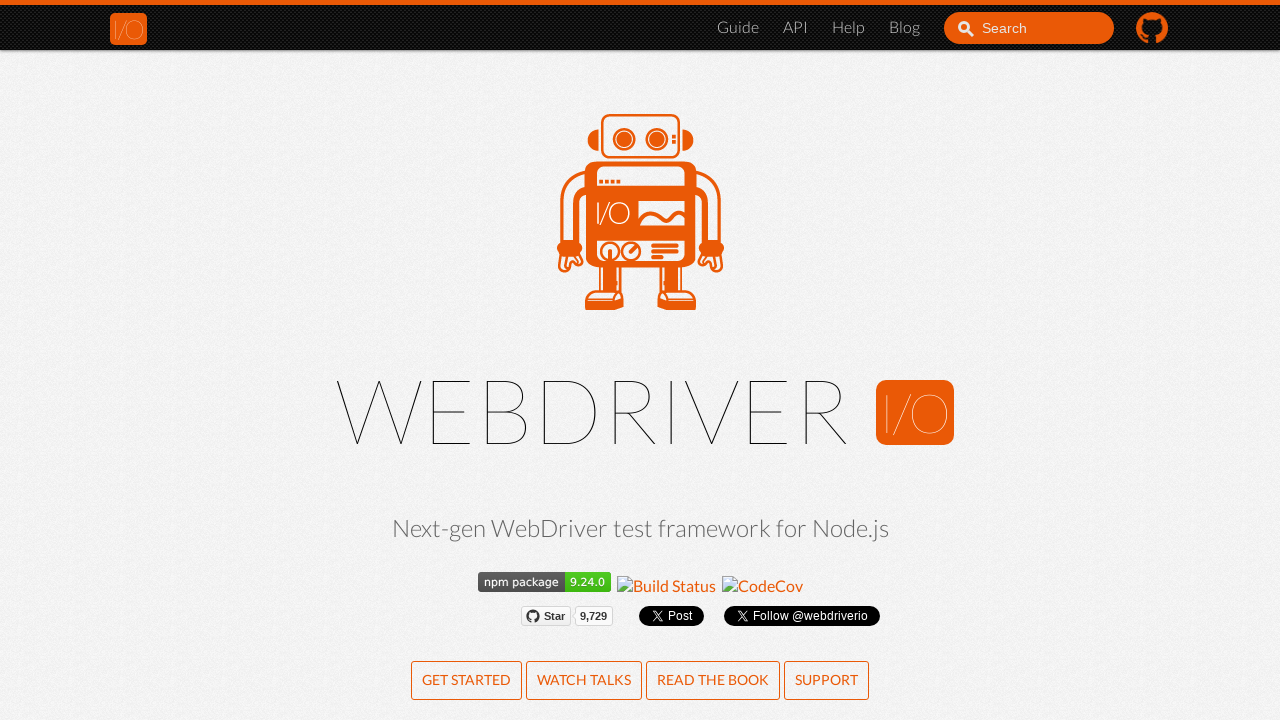

Navigated to https://v5.webdriver.io
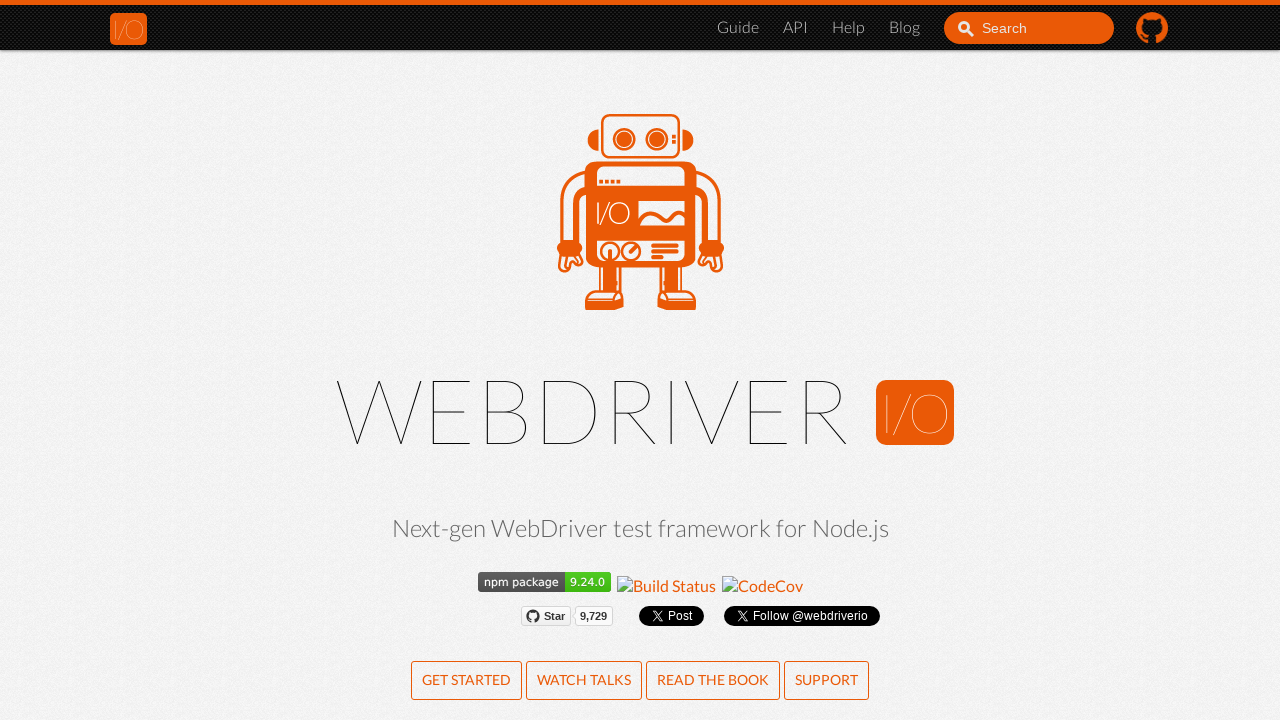

Verified page title is 'WebdriverIO · Next-gen WebDriver test framework for Node.js'
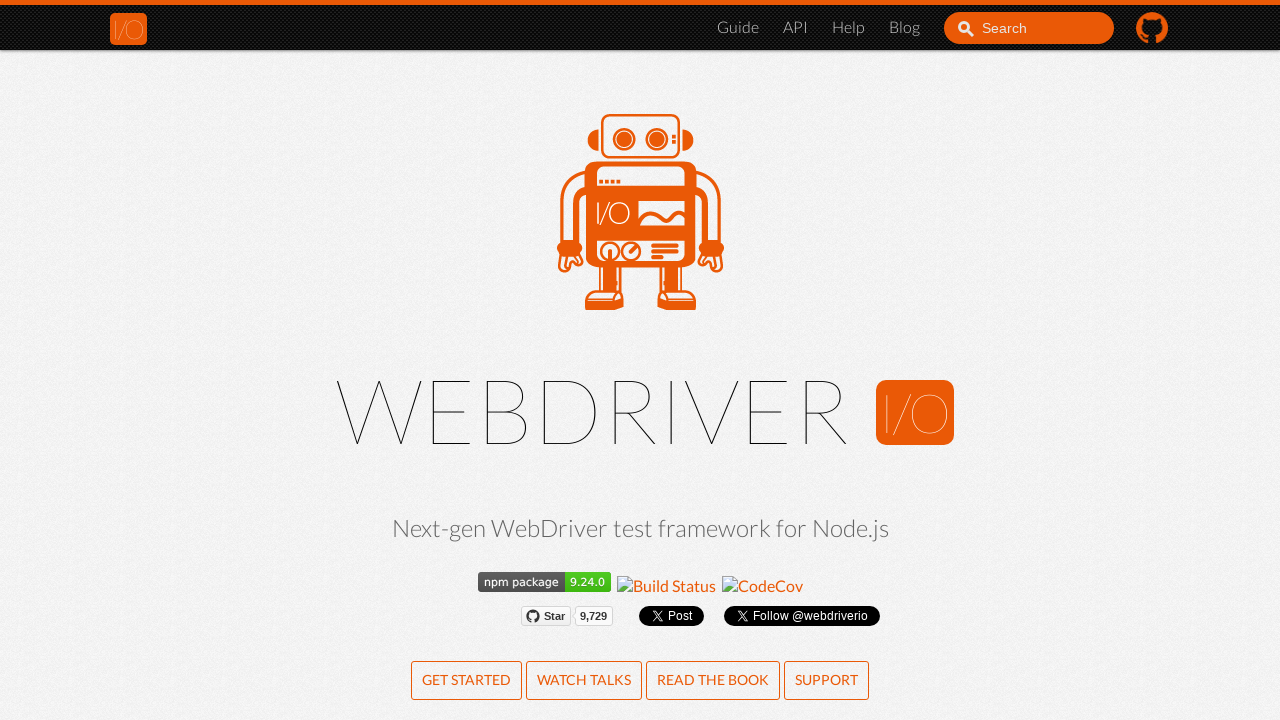

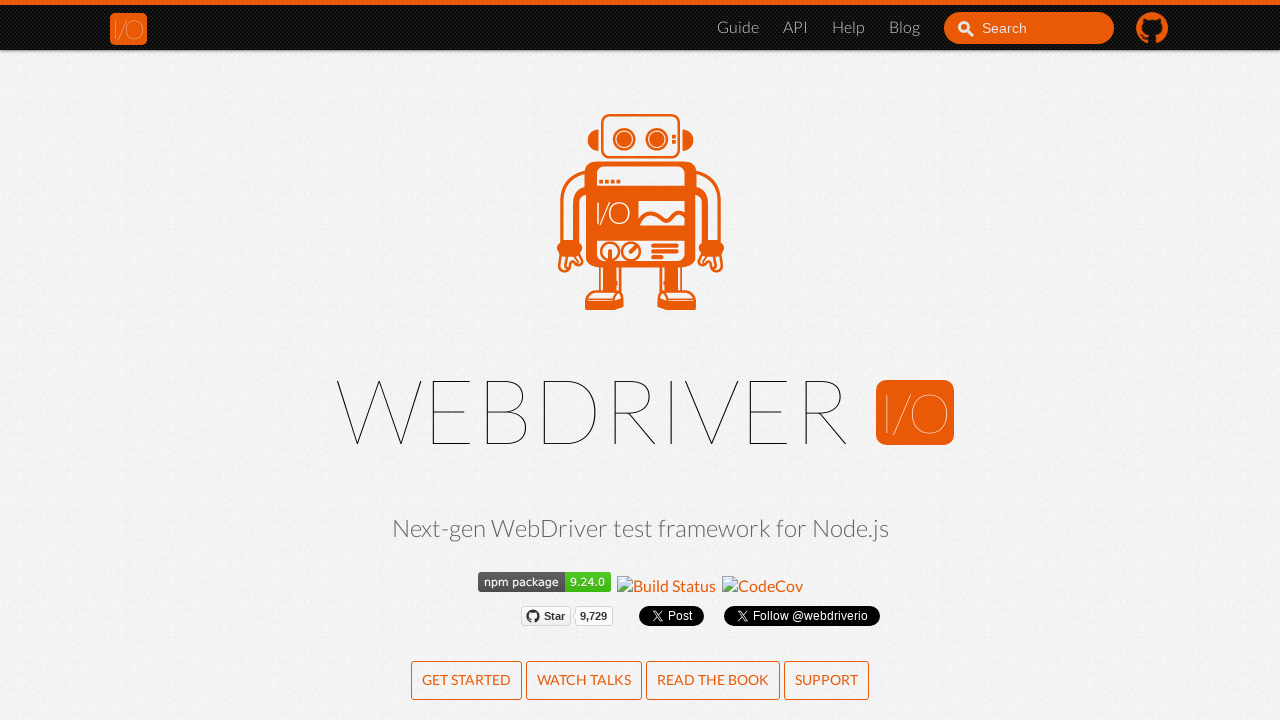